Tests registration form by filling in personal information fields (name, surname, email, phone, address) and submitting the form

Starting URL: http://suninjuly.github.io/registration1.html

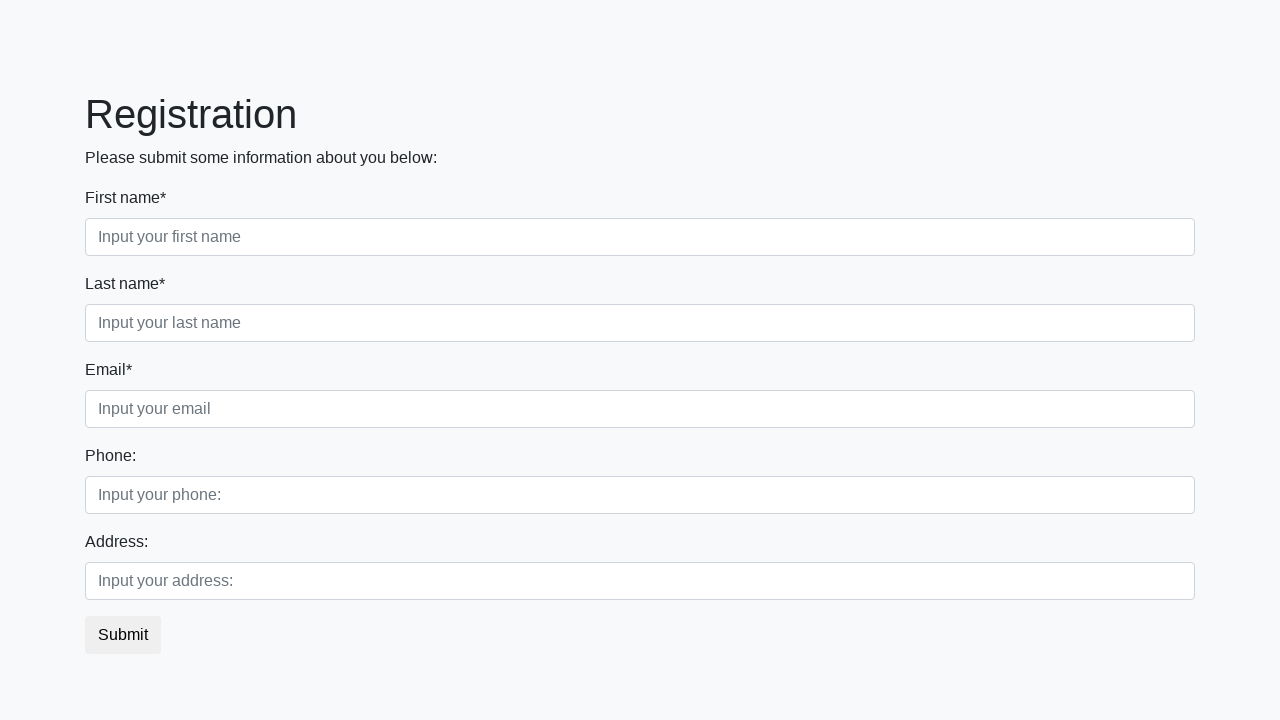

Filled first name field with 'Ivan' on .first_block .form-group.first_class .form-control.first
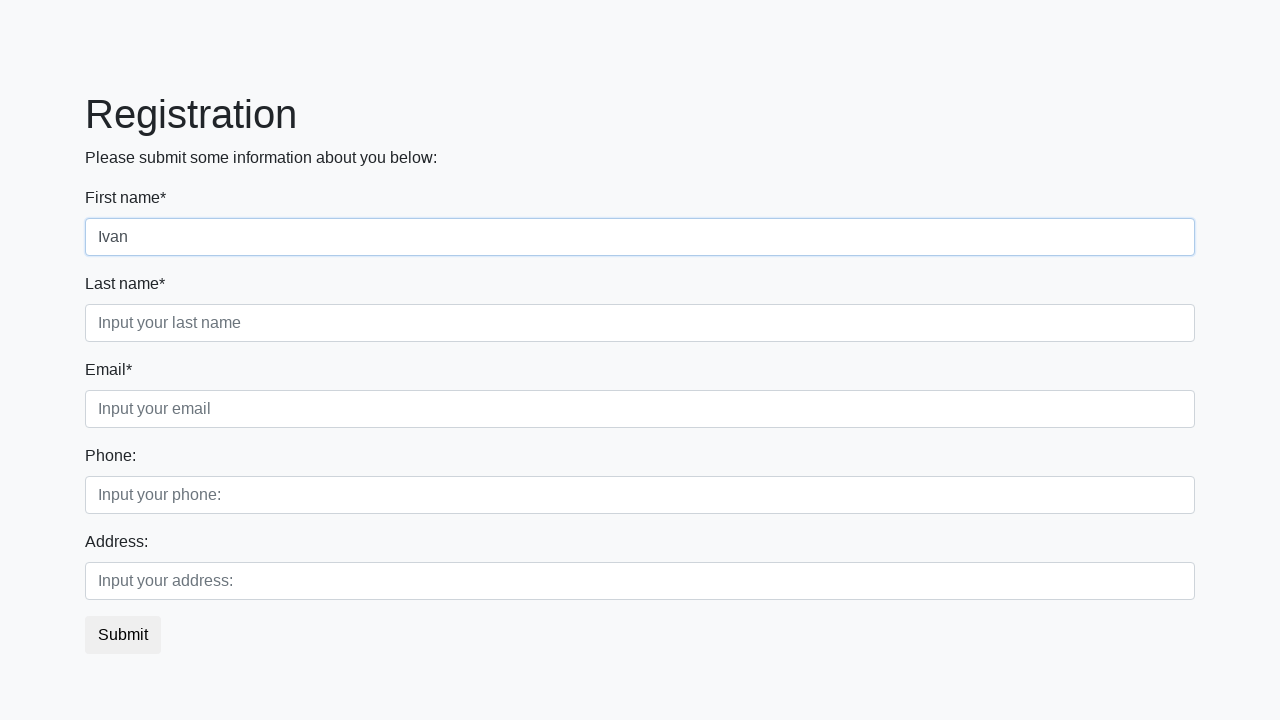

Filled last name field with 'Petrov' on .first_block .form-group.second_class .form-control.second
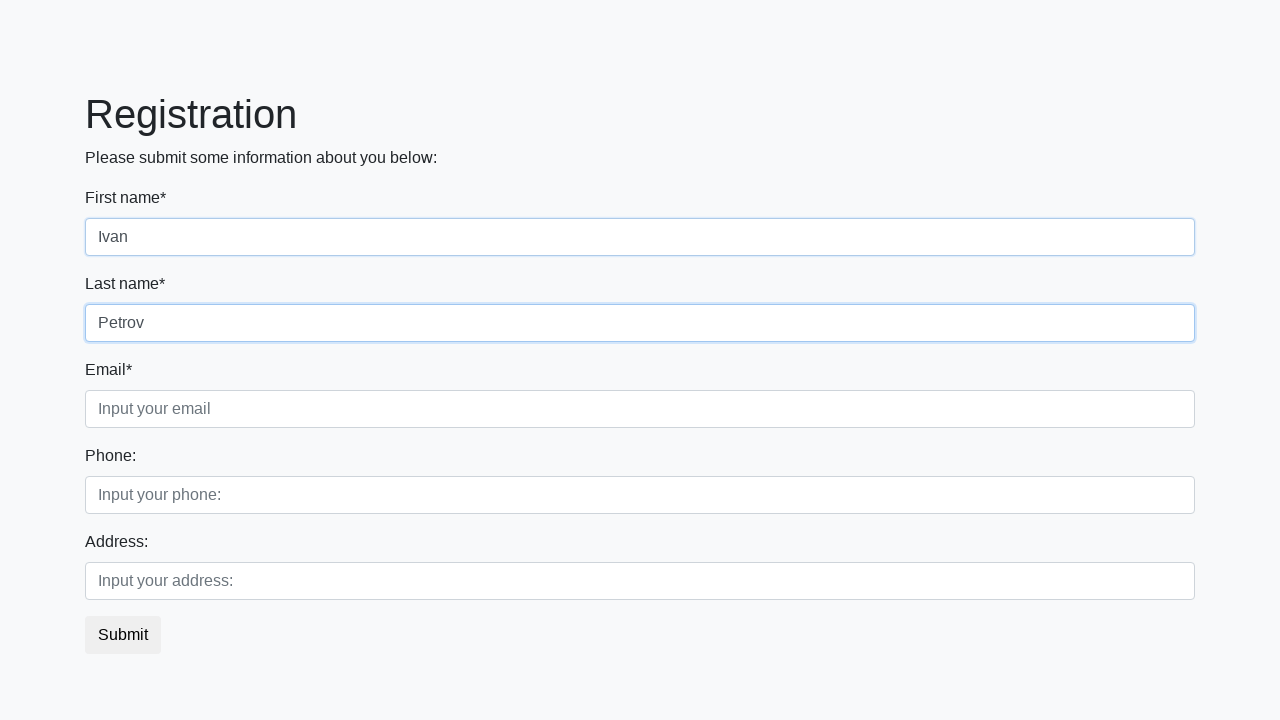

Filled email field with 'e@mail.com' on .first_block .form-group.third_class .form-control.third
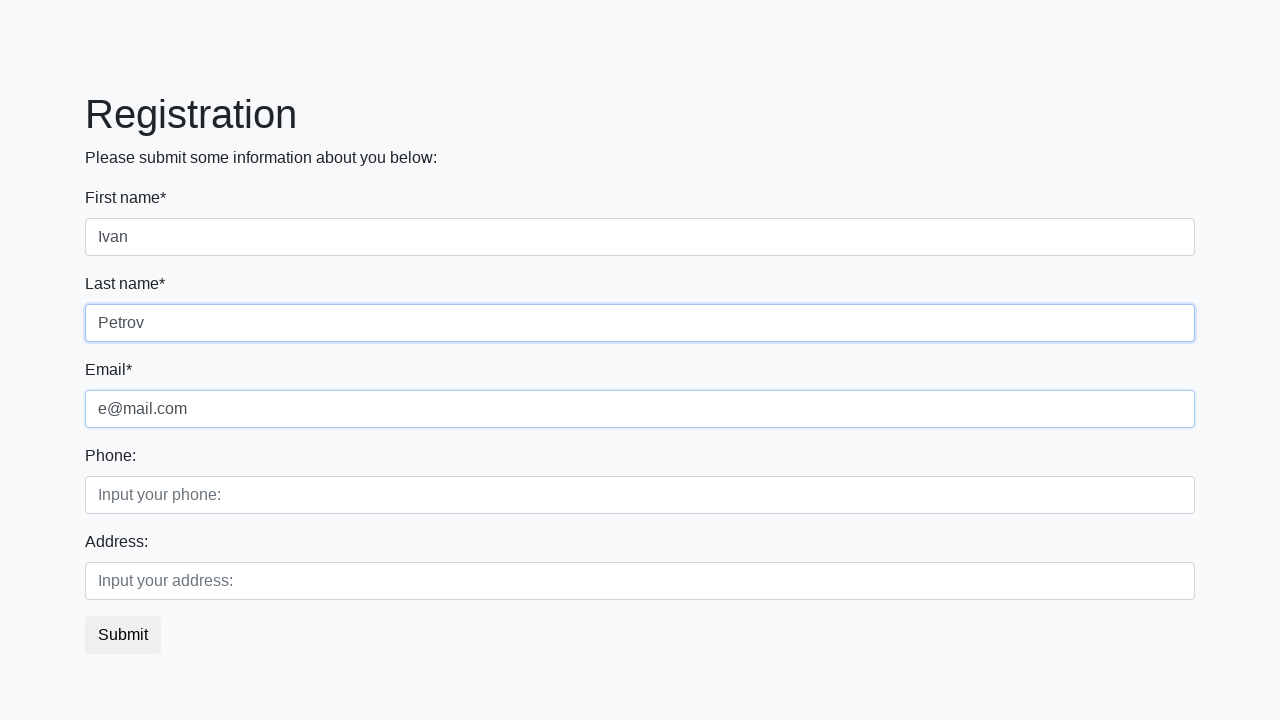

Filled phone field with '2-44-32' on .second_block .form-group.first_class .form-control.first
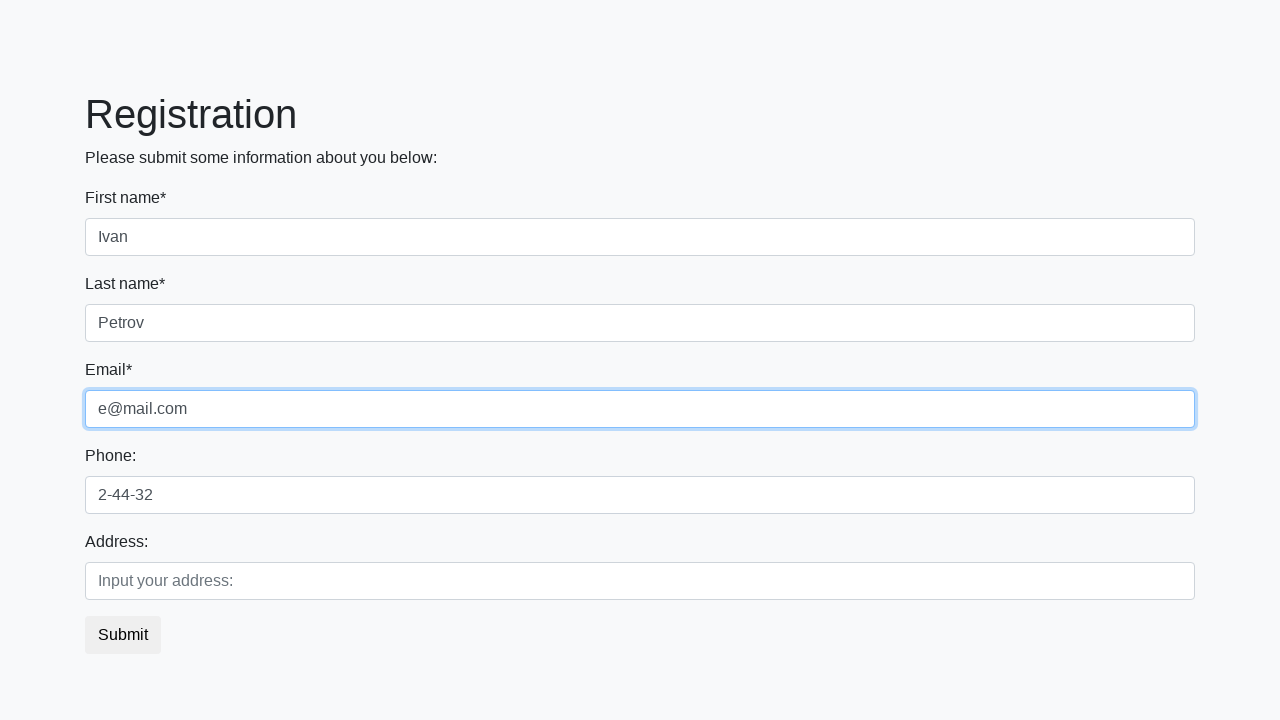

Filled address field with 'Default City' on .second_block .form-group.second_class .form-control.second
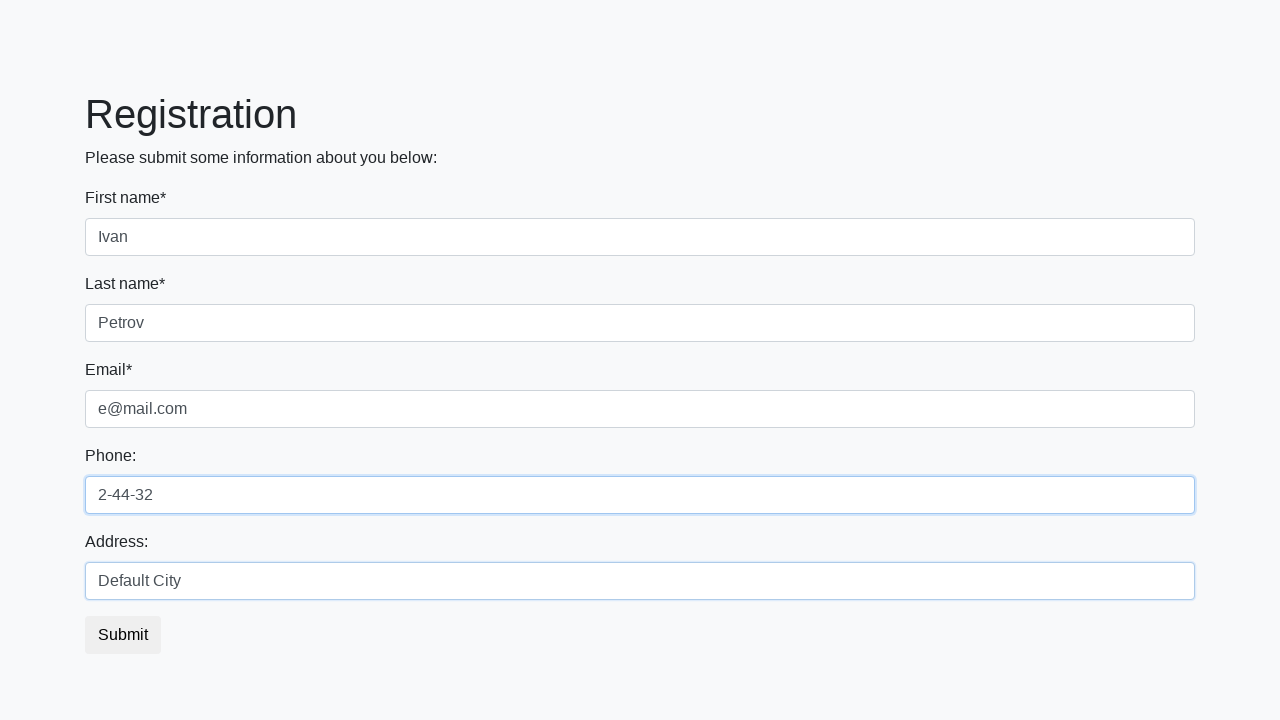

Clicked submit button to register at (123, 635) on button.btn
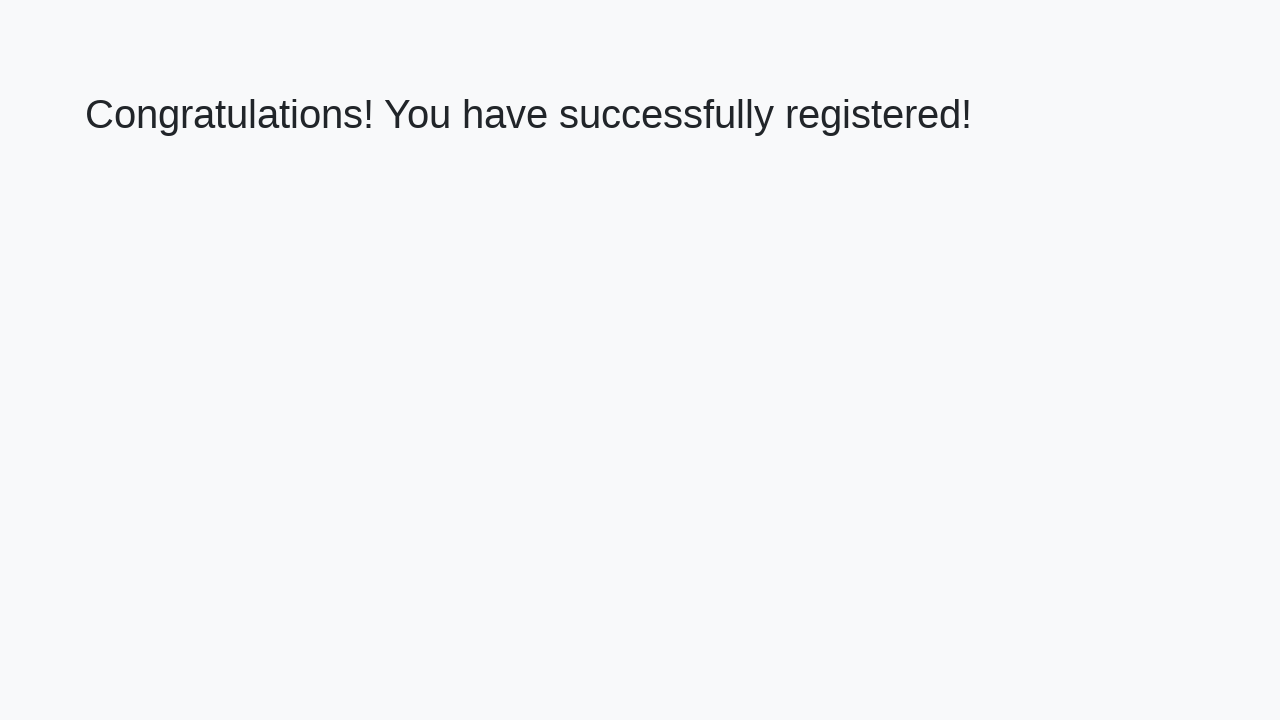

Success message appeared on page
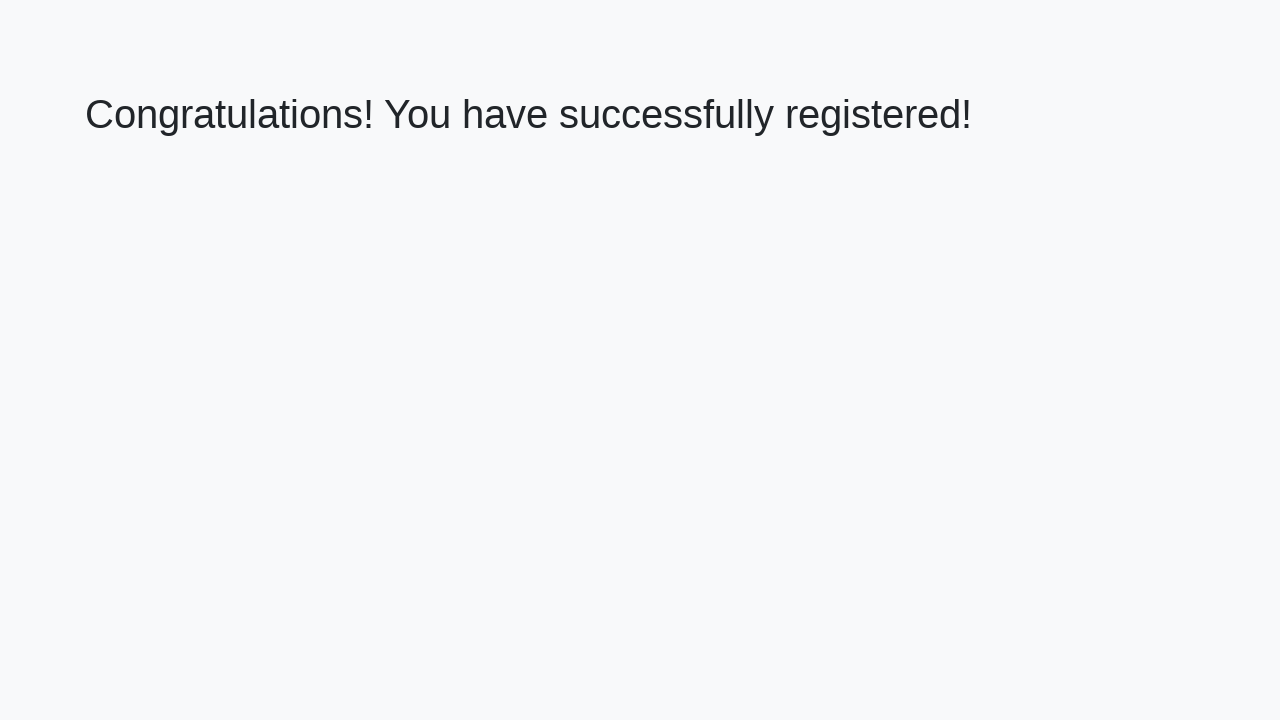

Retrieved success message text: 'Congratulations! You have successfully registered!'
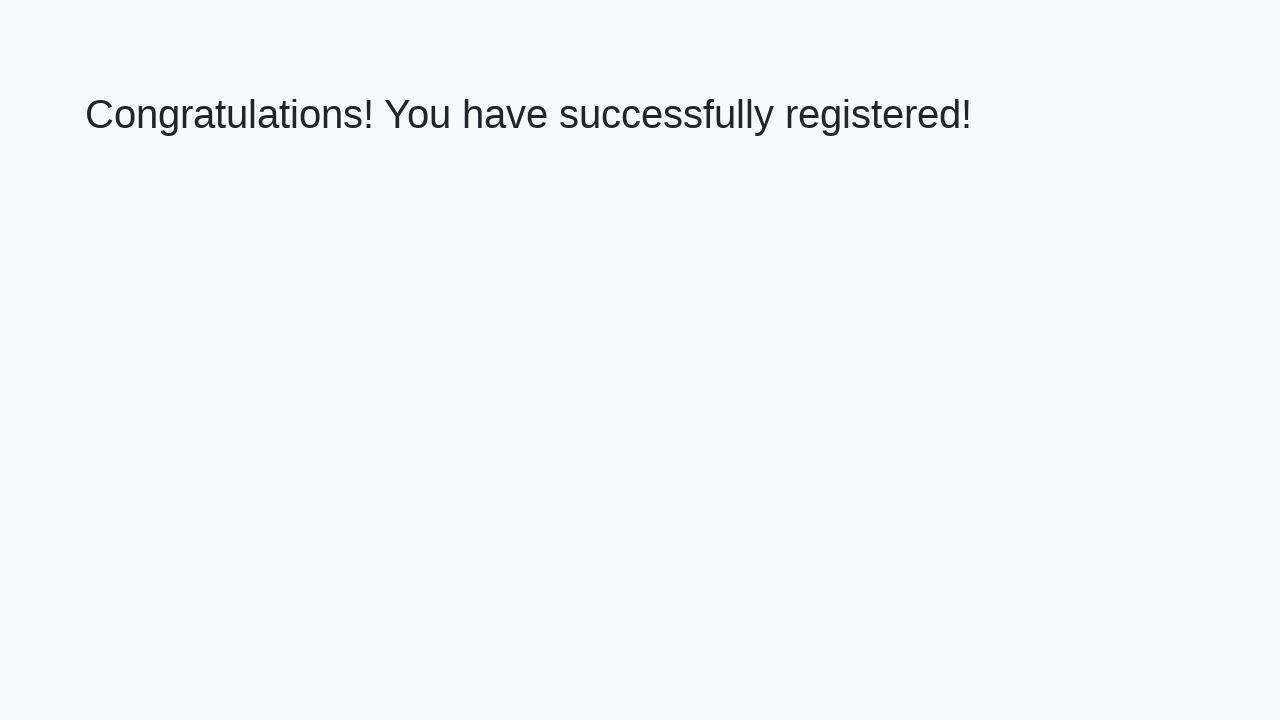

Verified success message matches expected text
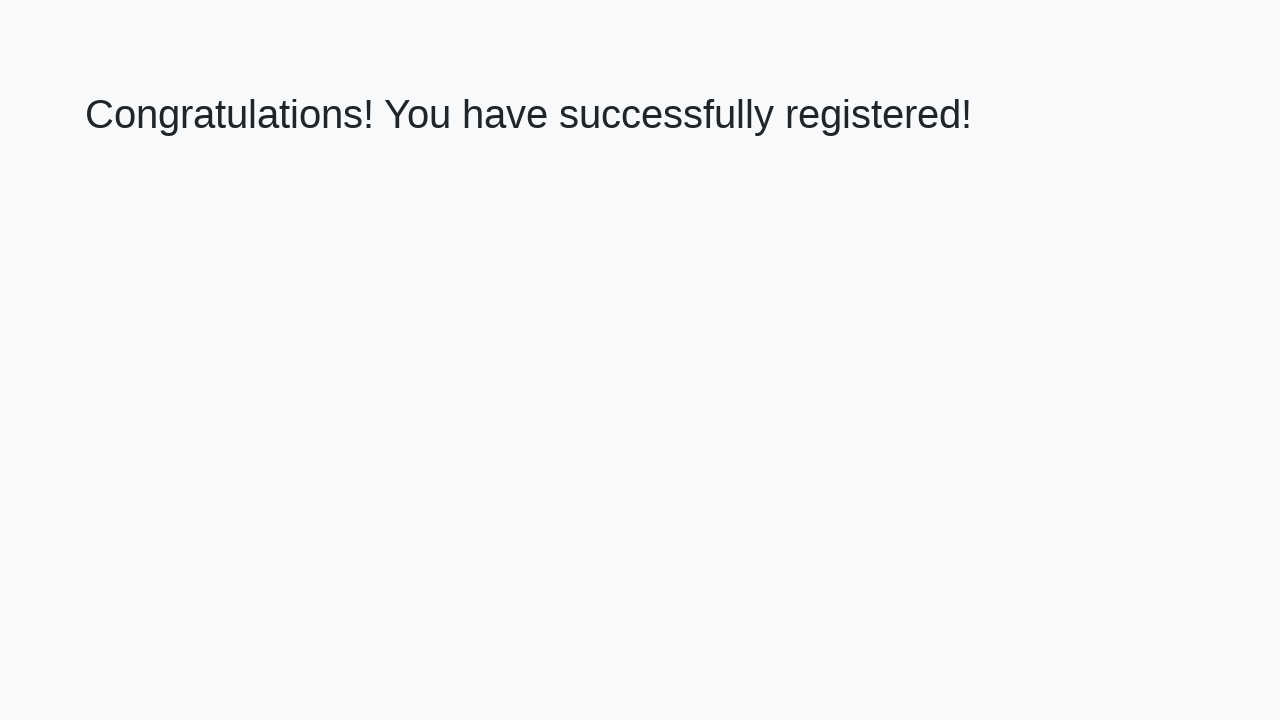

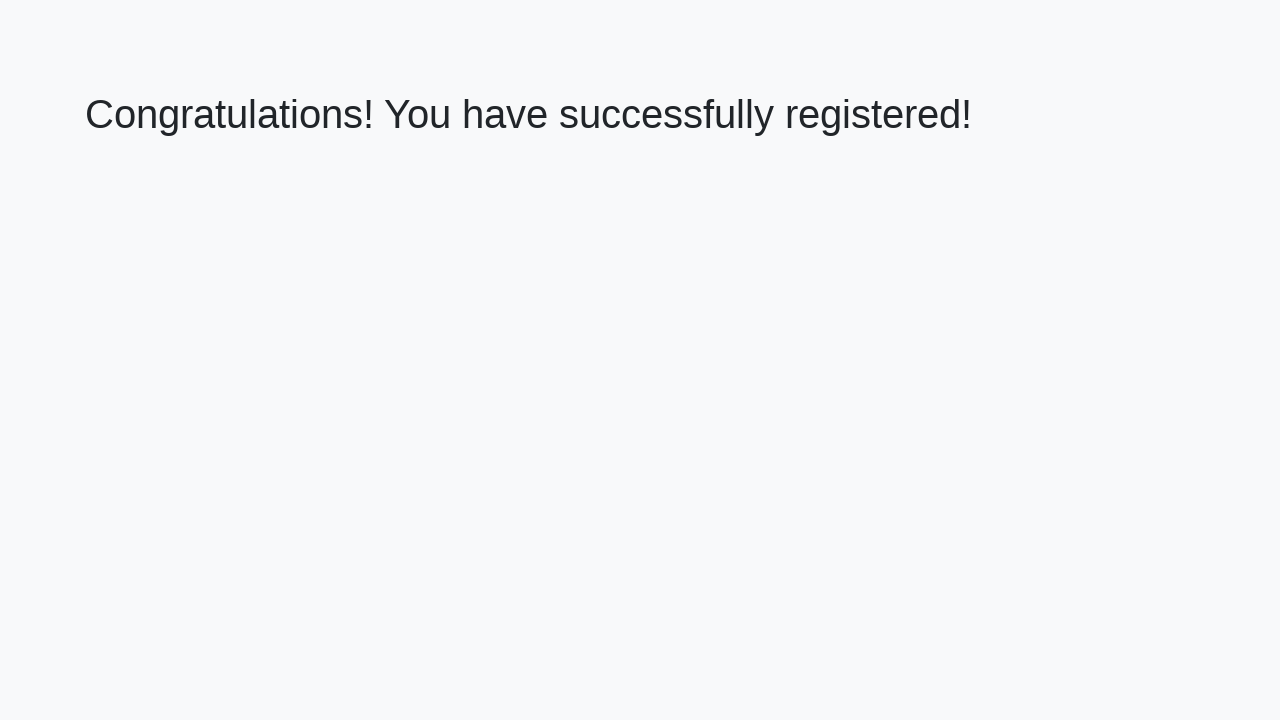